Tests button click functionality by clicking Button 1 and verifying the result message displayed

Starting URL: http://practice.cydeo.com/multiple_buttons

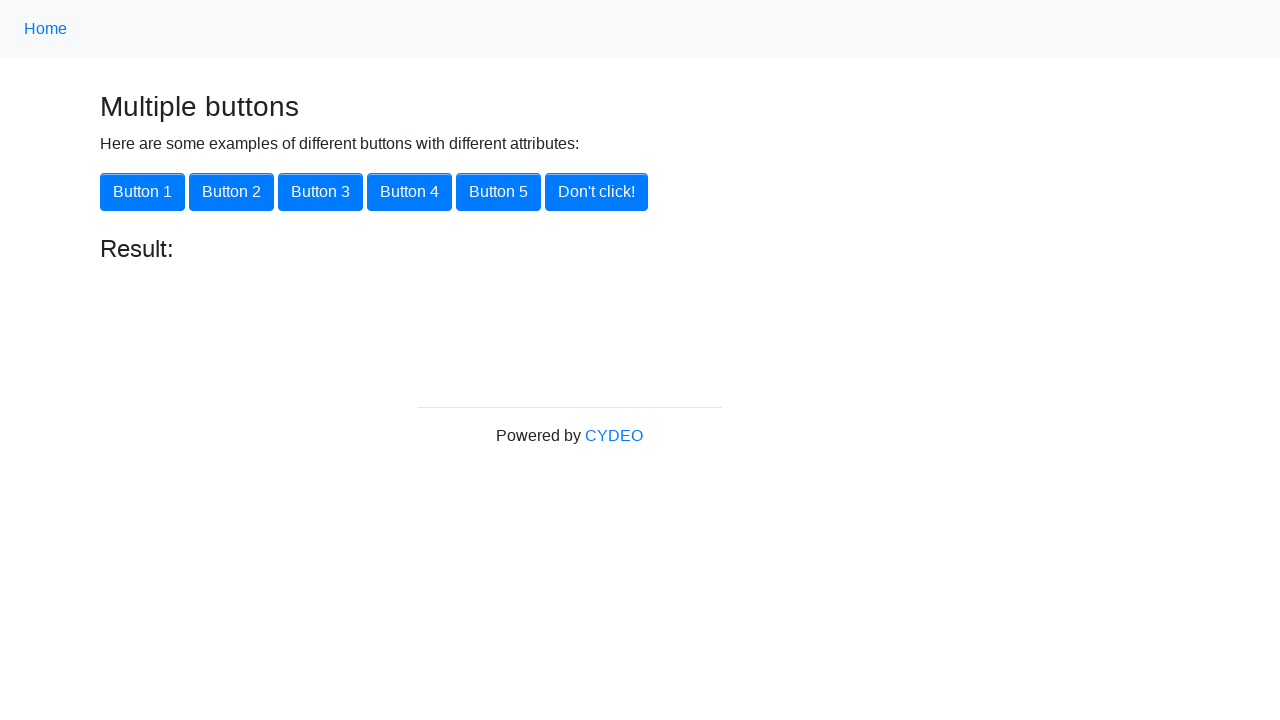

Clicked Button 1 at (142, 192) on xpath=//button[.='Button 1']
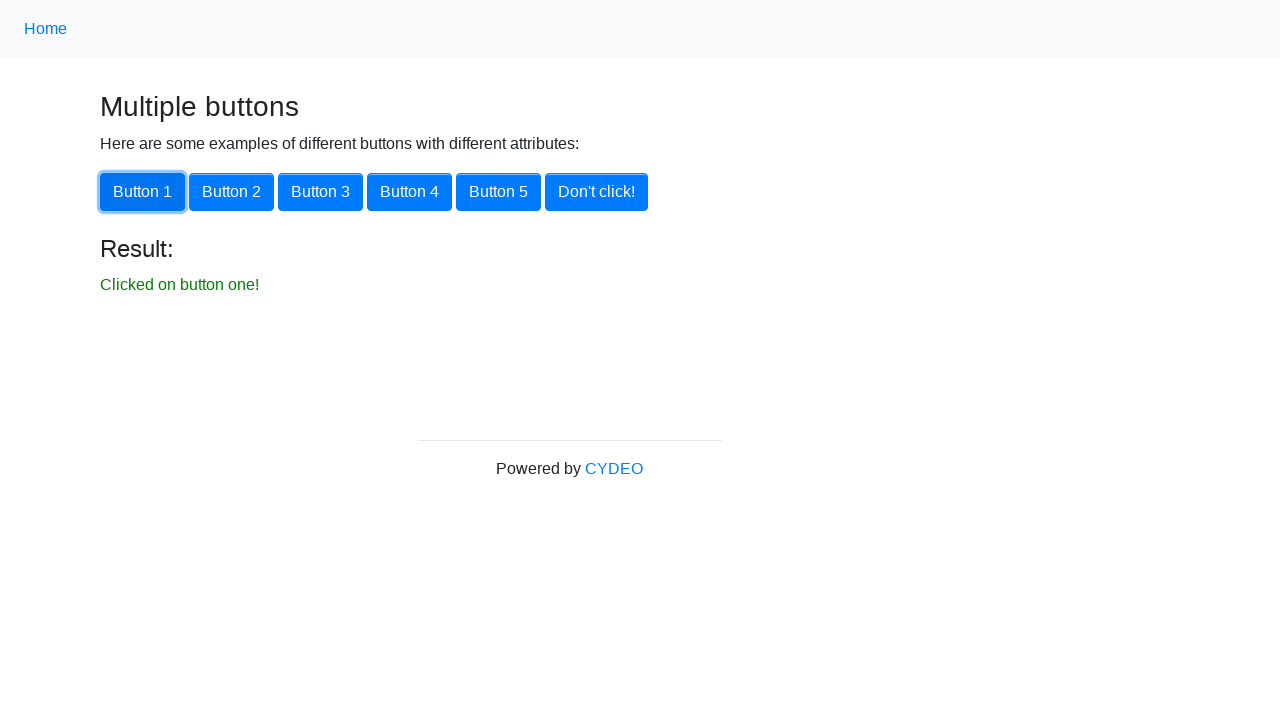

Result message element loaded
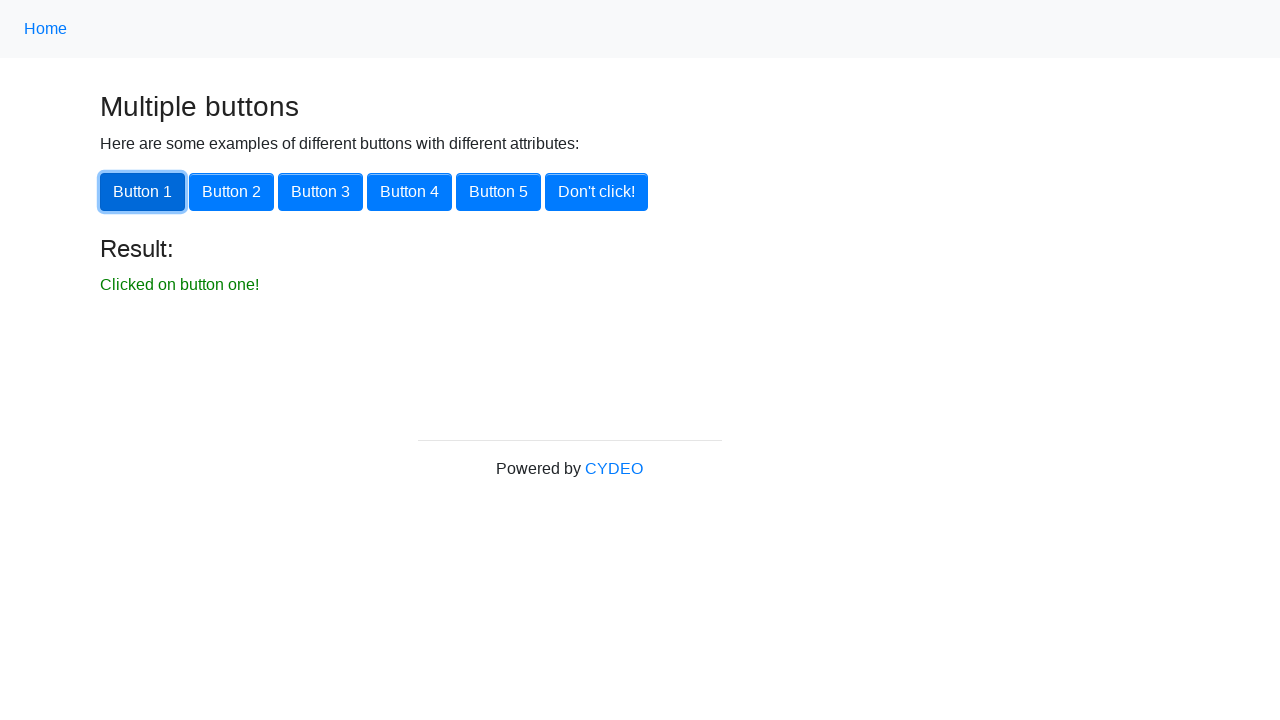

Retrieved result text: 'Clicked on button one!'
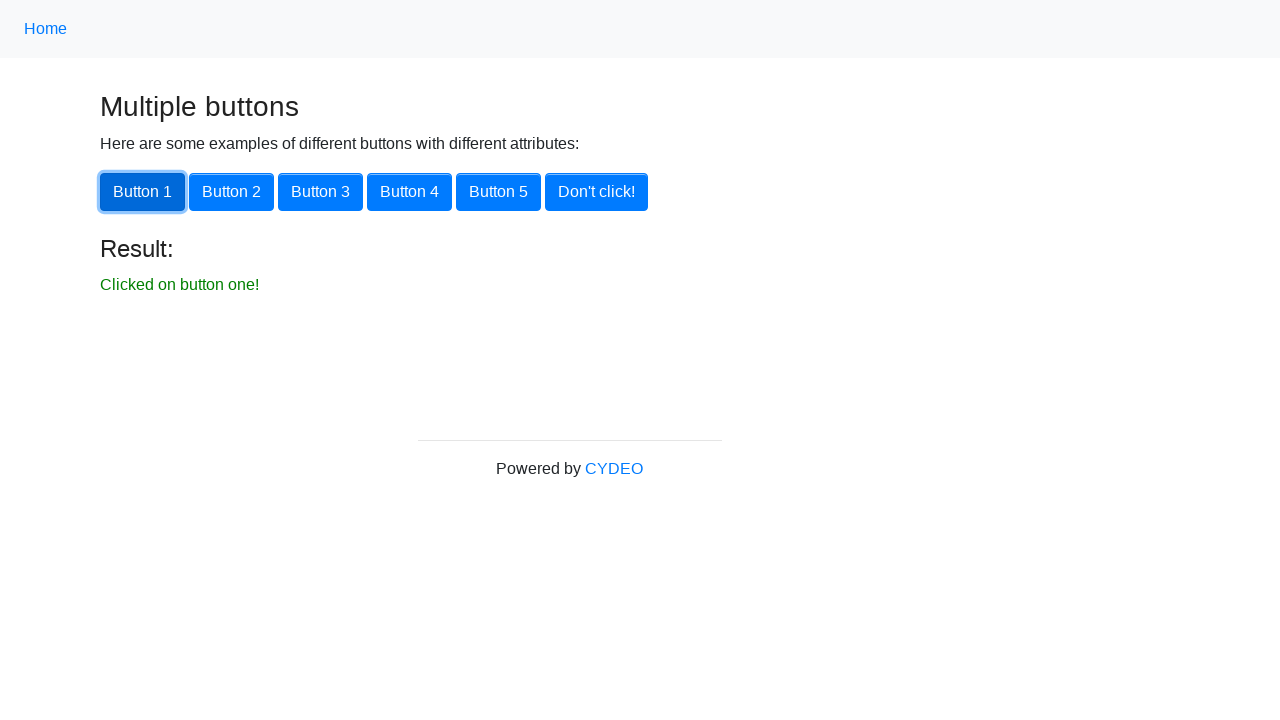

Verified result text matches expected value 'Clicked on button one!'
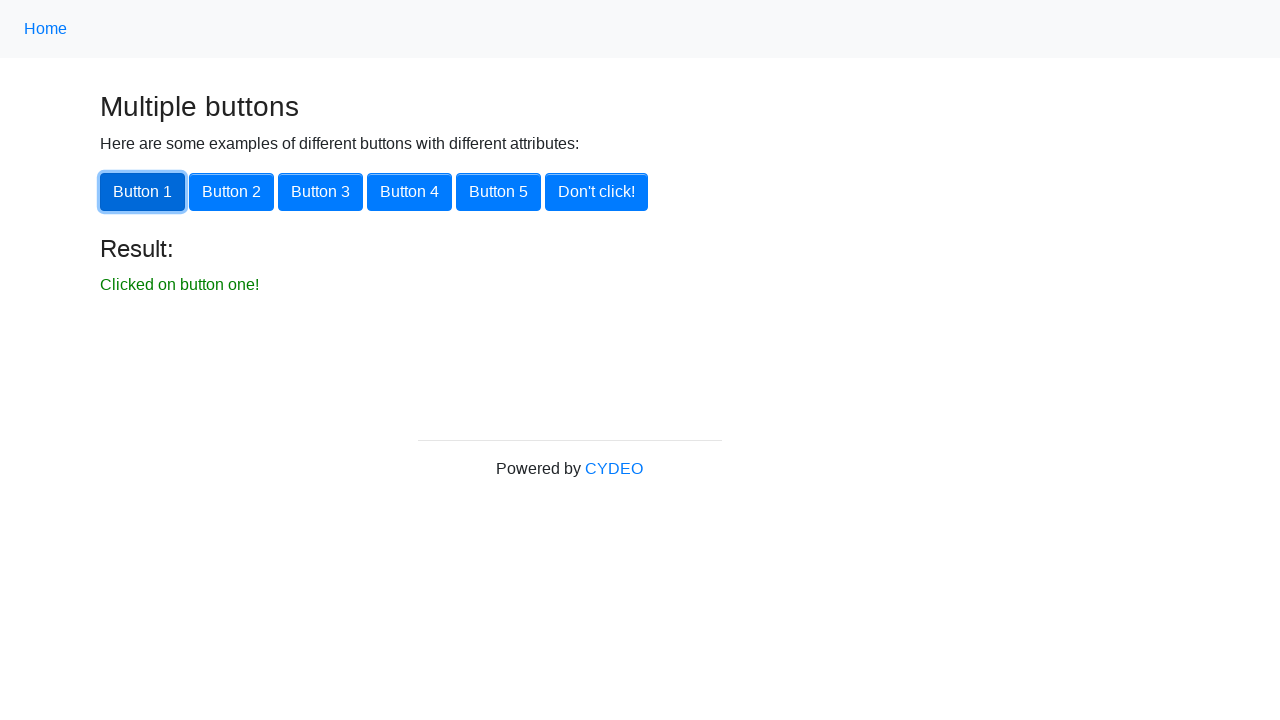

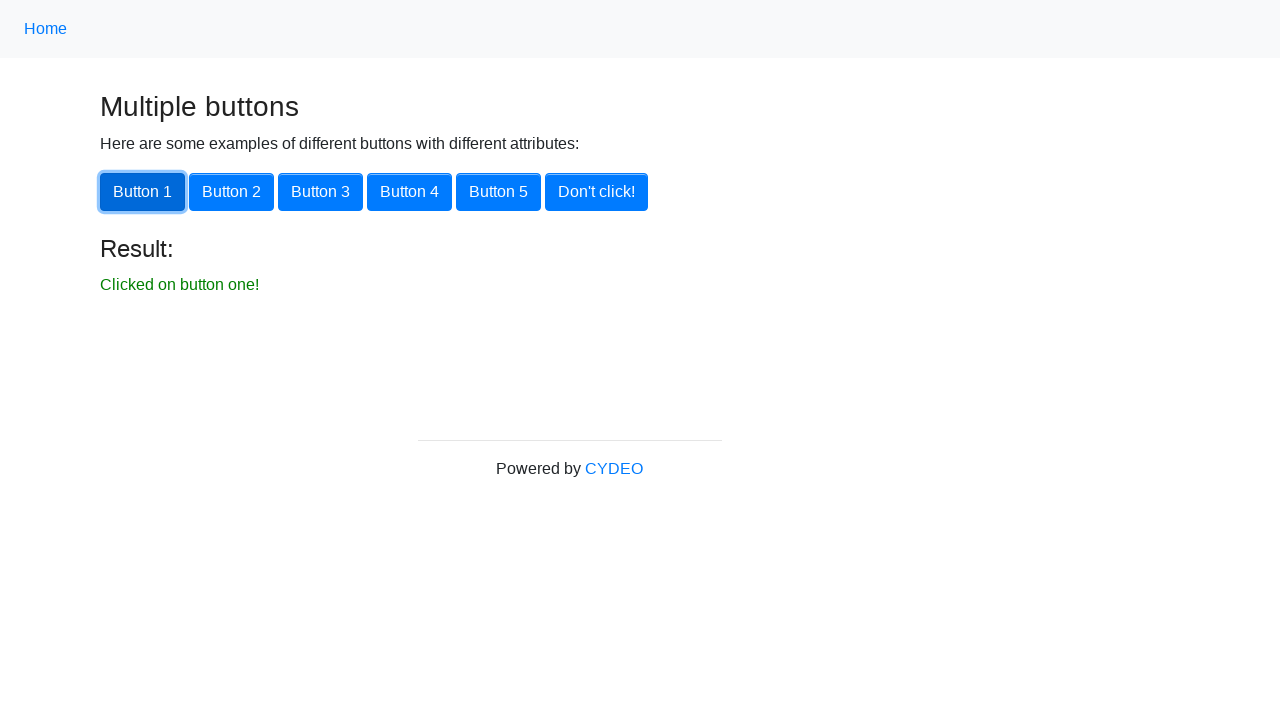